Tests dynamic loading by clicking a start button and waiting for content to appear

Starting URL: https://the-internet.herokuapp.com/dynamic_loading/1

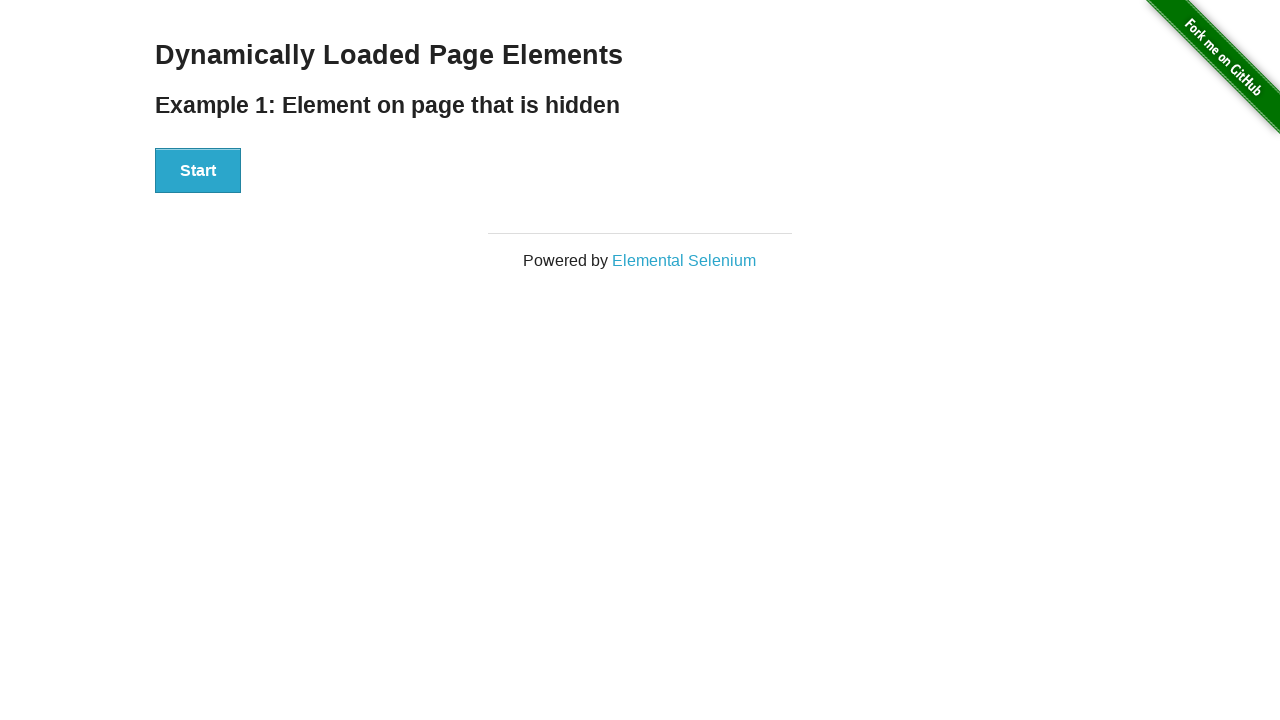

Clicked start button to trigger dynamic loading at (198, 171) on button
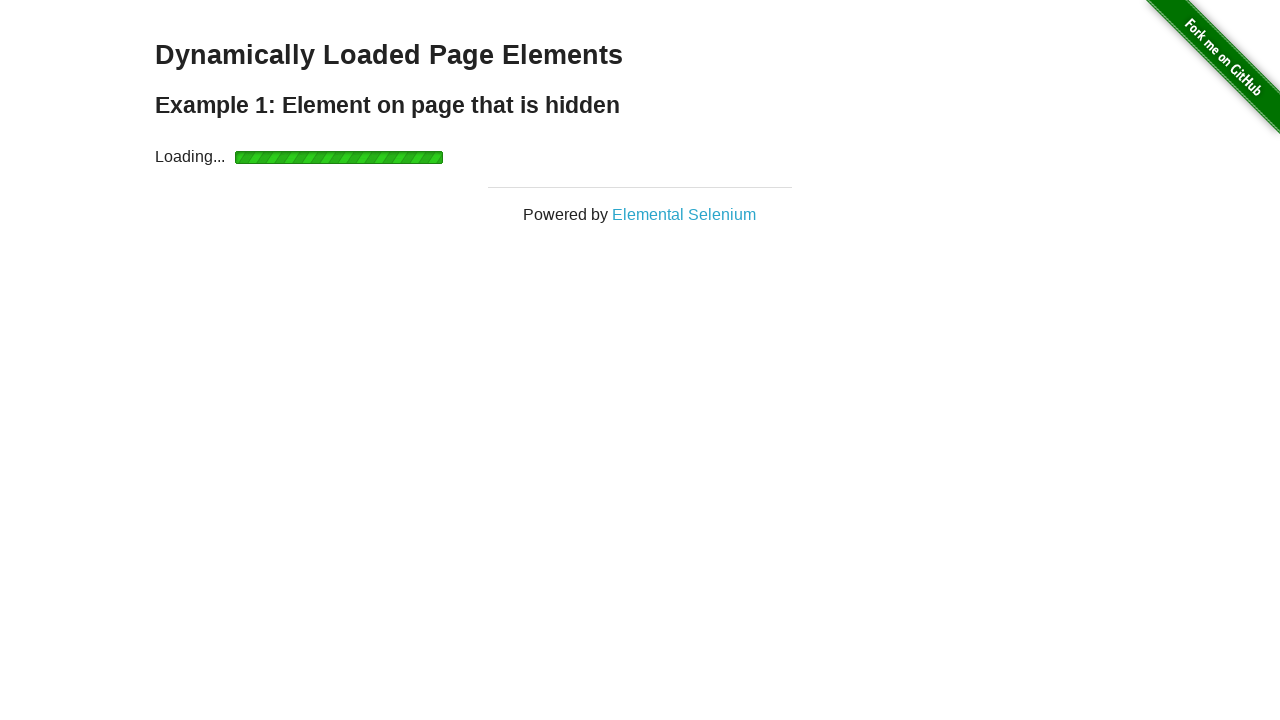

Waited for dynamically loaded element to appear
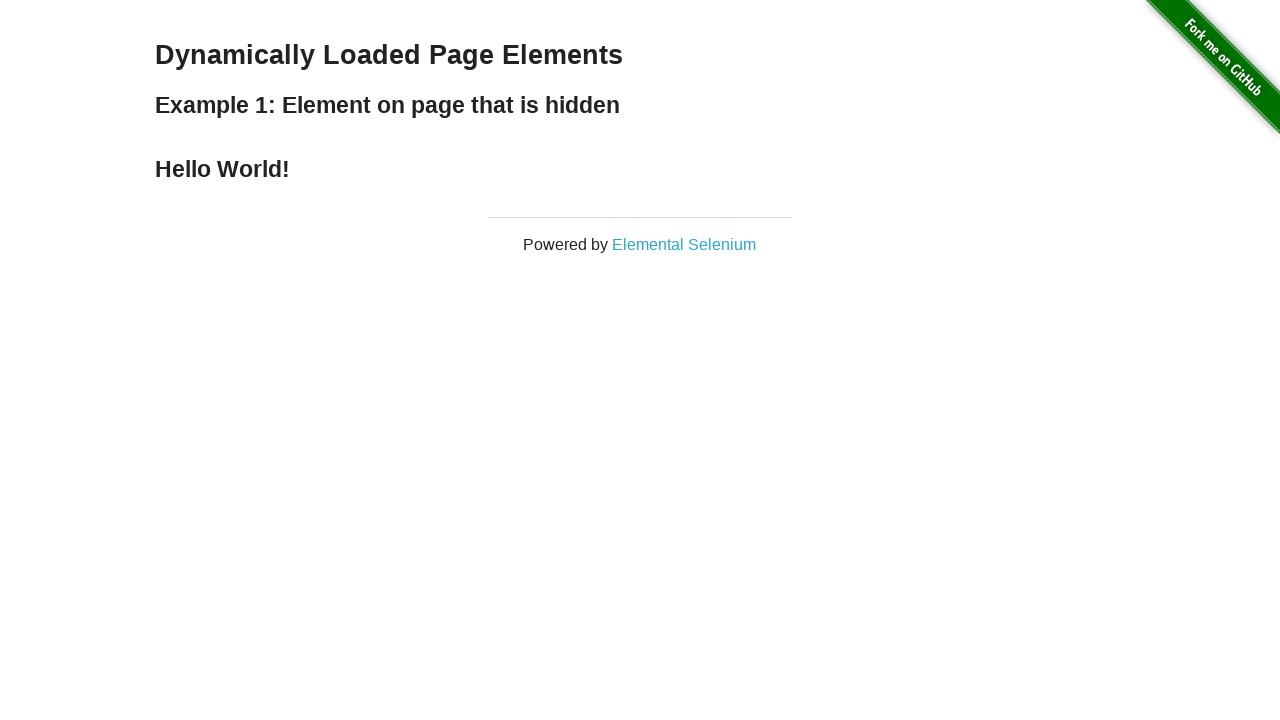

Retrieved text content from loaded element: 
    Hello World!
  
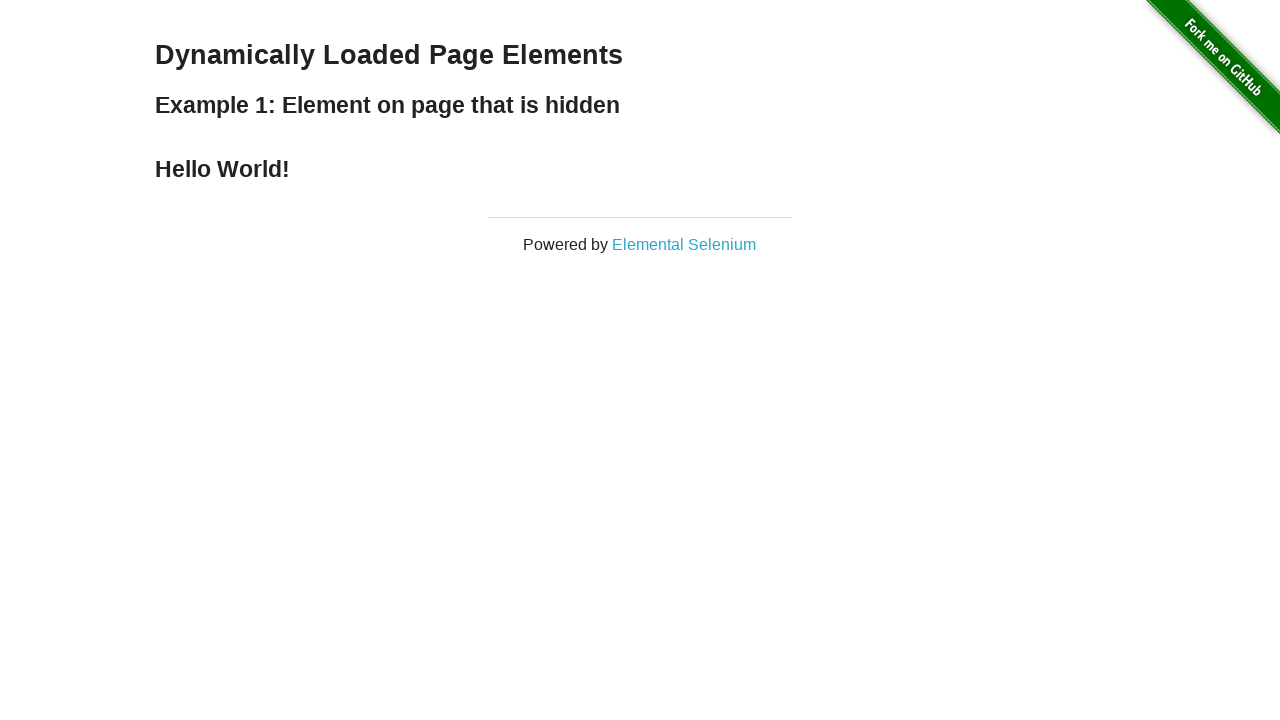

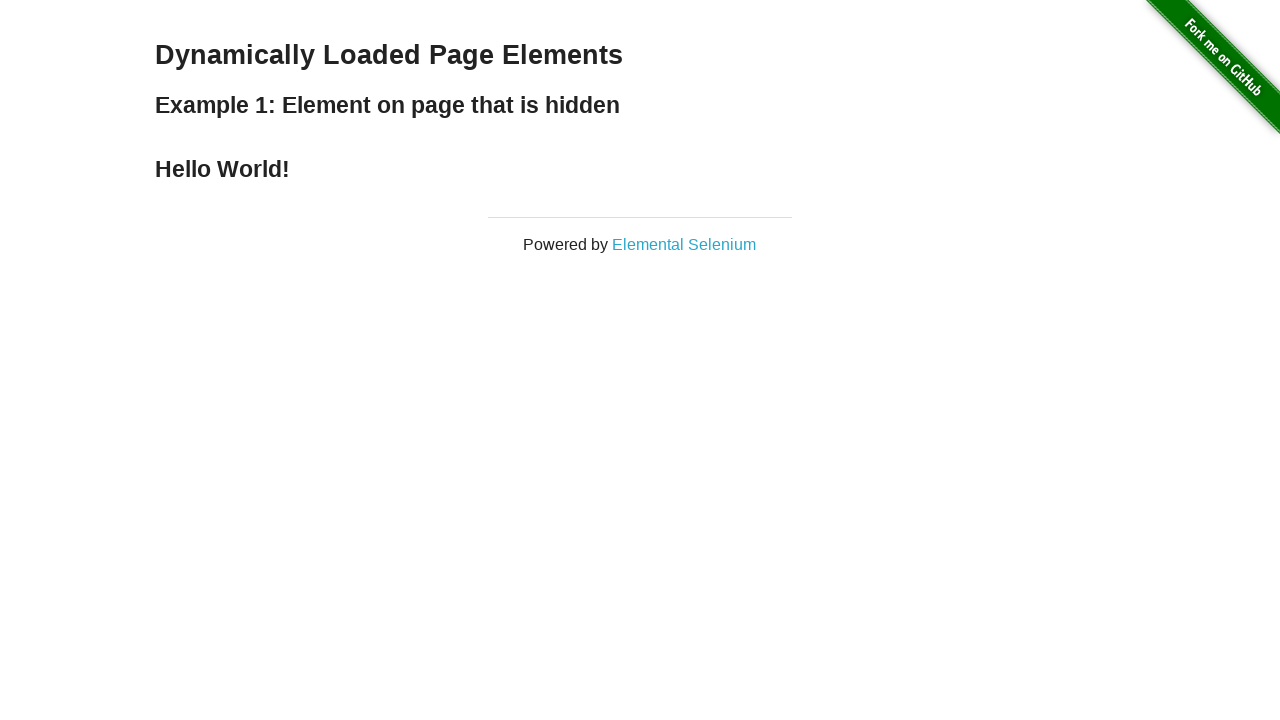